Tests JavaScript alert and confirm dialog handling by entering a name, triggering an alert, accepting it, then triggering a confirm dialog and dismissing it

Starting URL: https://rahulshettyacademy.com/AutomationPractice/

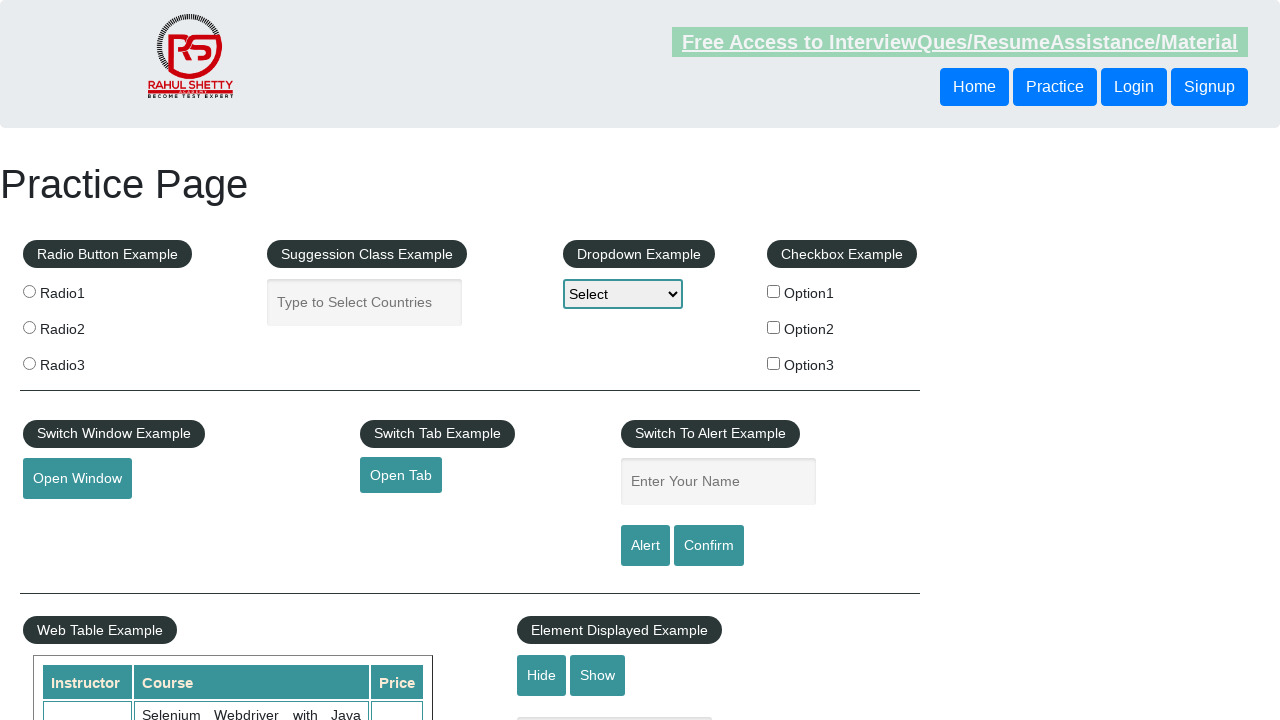

Filled name input field with 'Vishali' on #name
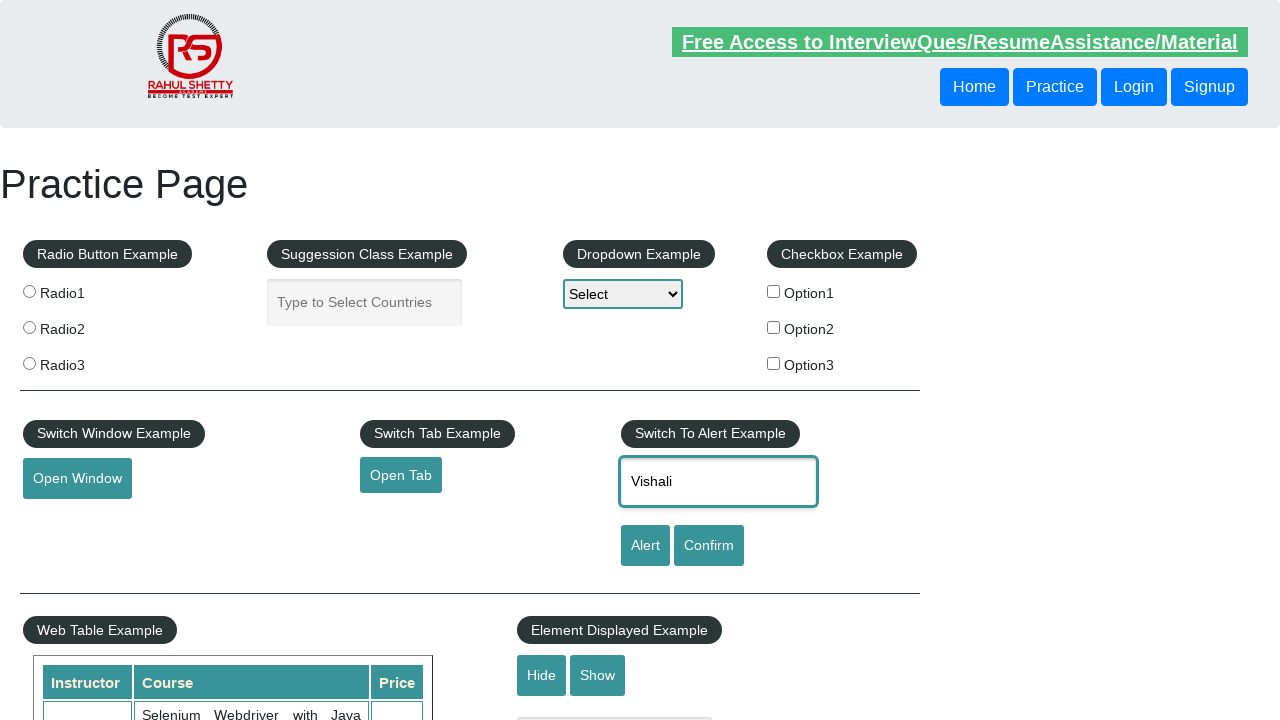

Set up handler to accept the first alert dialog
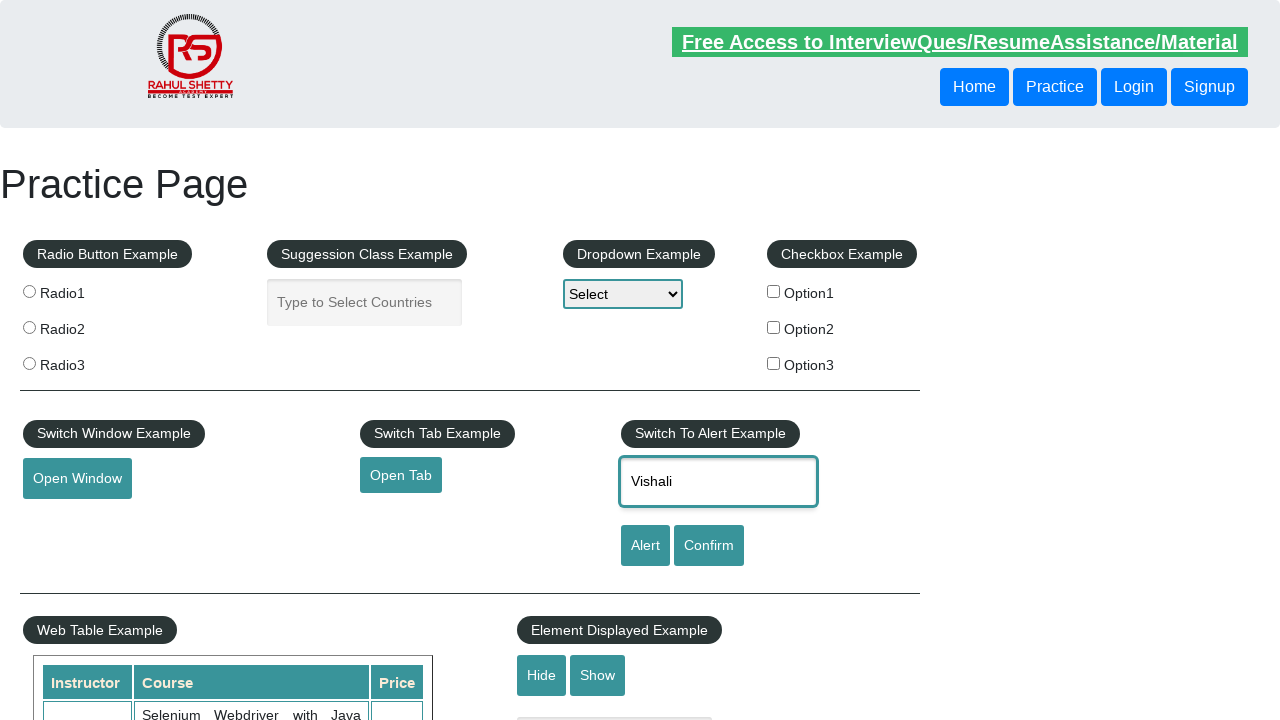

Clicked alert button to trigger alert dialog at (645, 546) on #alertbtn
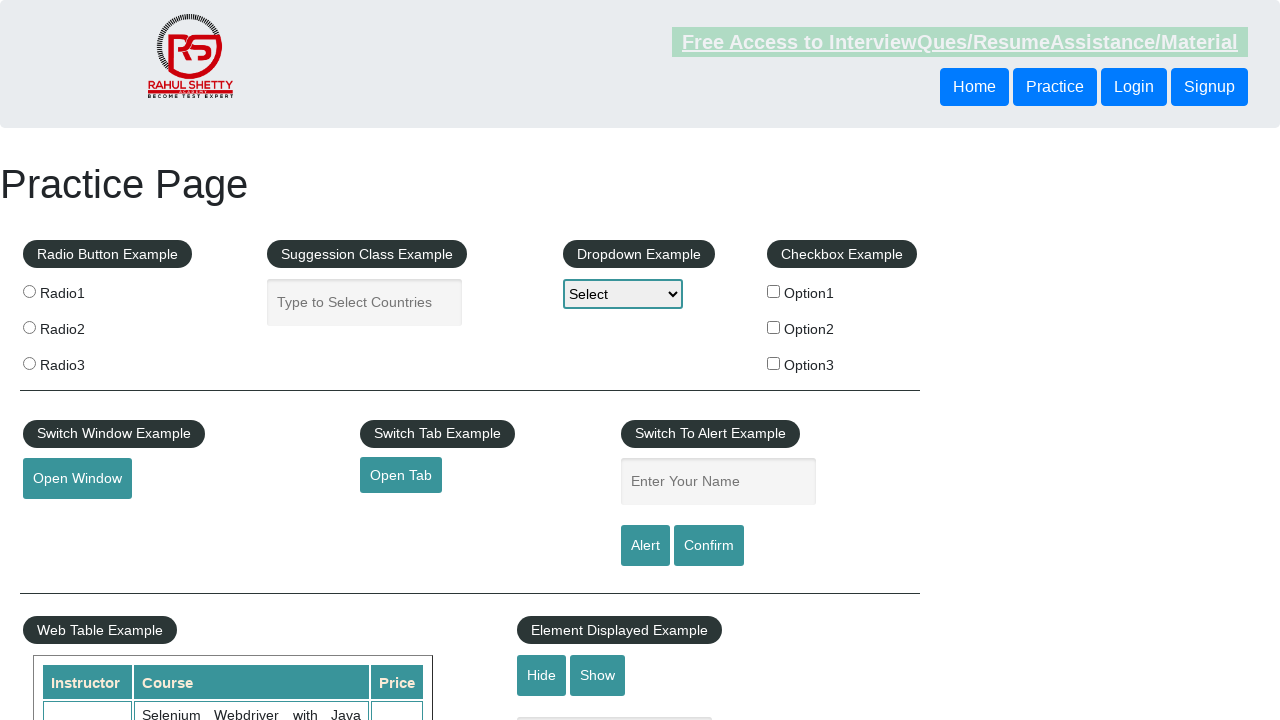

Set up handler to dismiss the confirm dialog
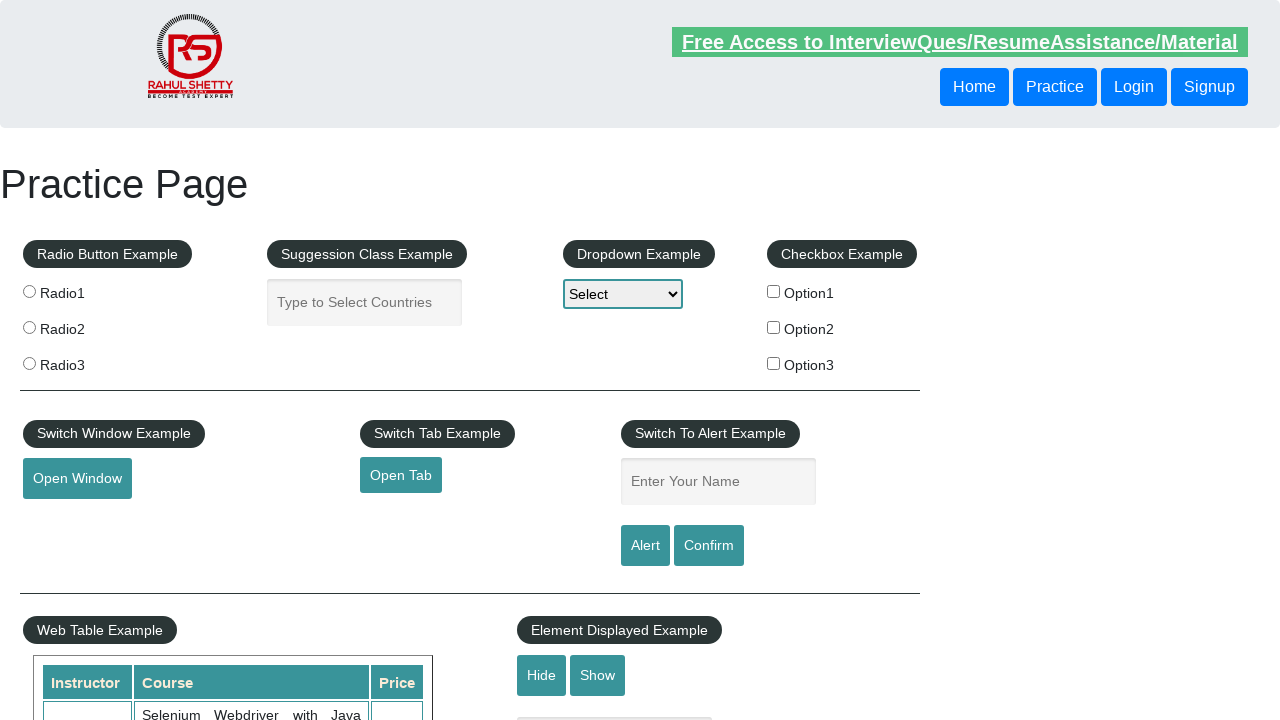

Clicked confirm button to trigger confirm dialog at (709, 546) on #confirmbtn
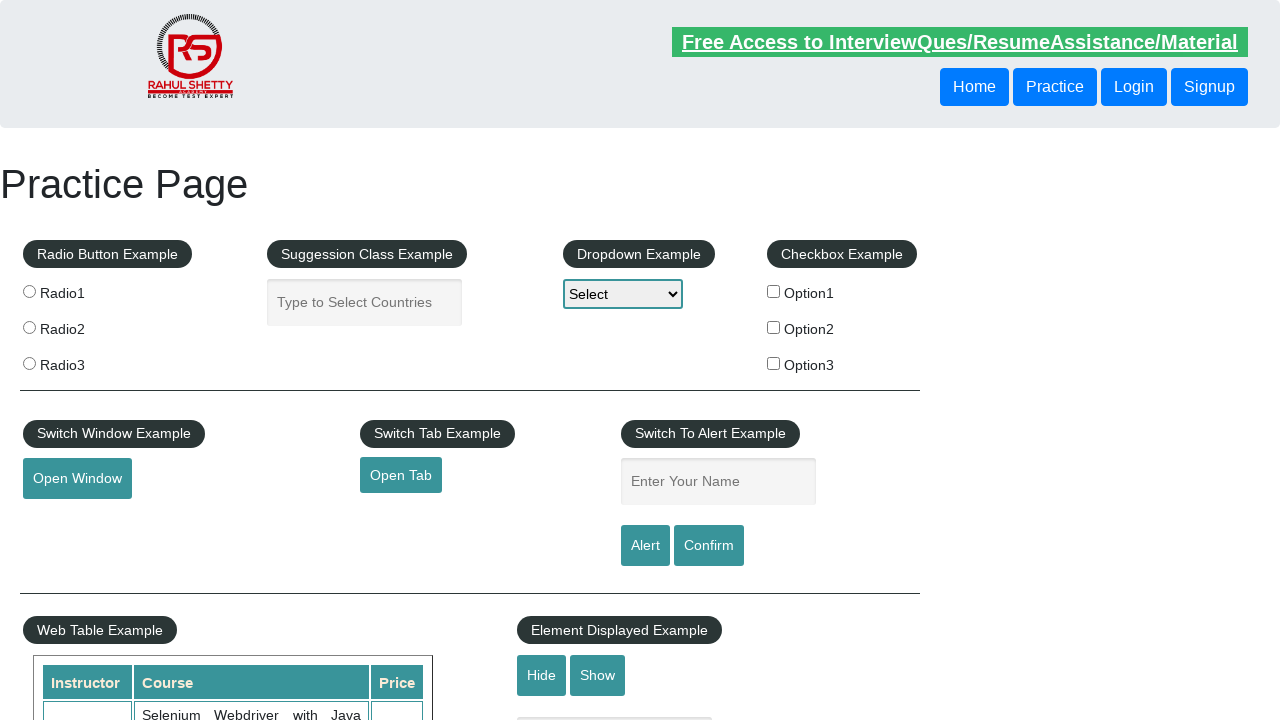

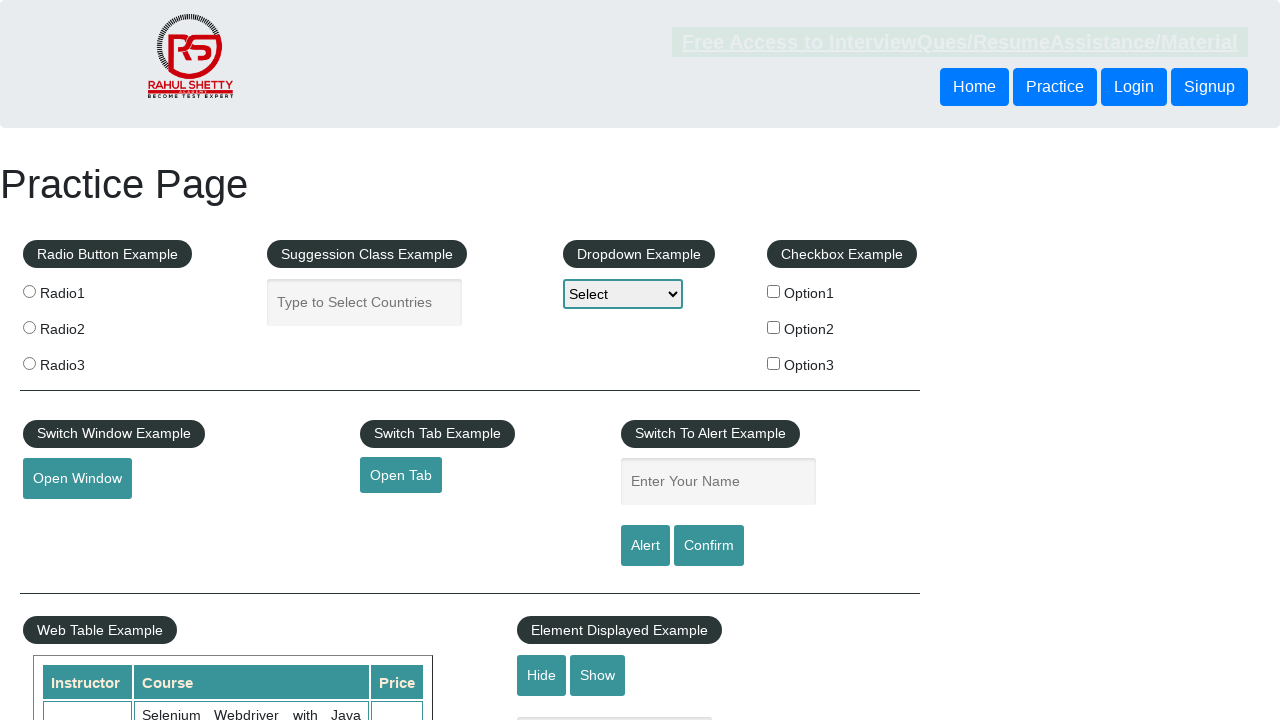